Navigates to Mars Hemispheres page and clicks through each hemisphere image to view the full resolution version, then navigates back

Starting URL: https://data-class-mars-hemispheres.s3.amazonaws.com/Mars_Hemispheres/index.html

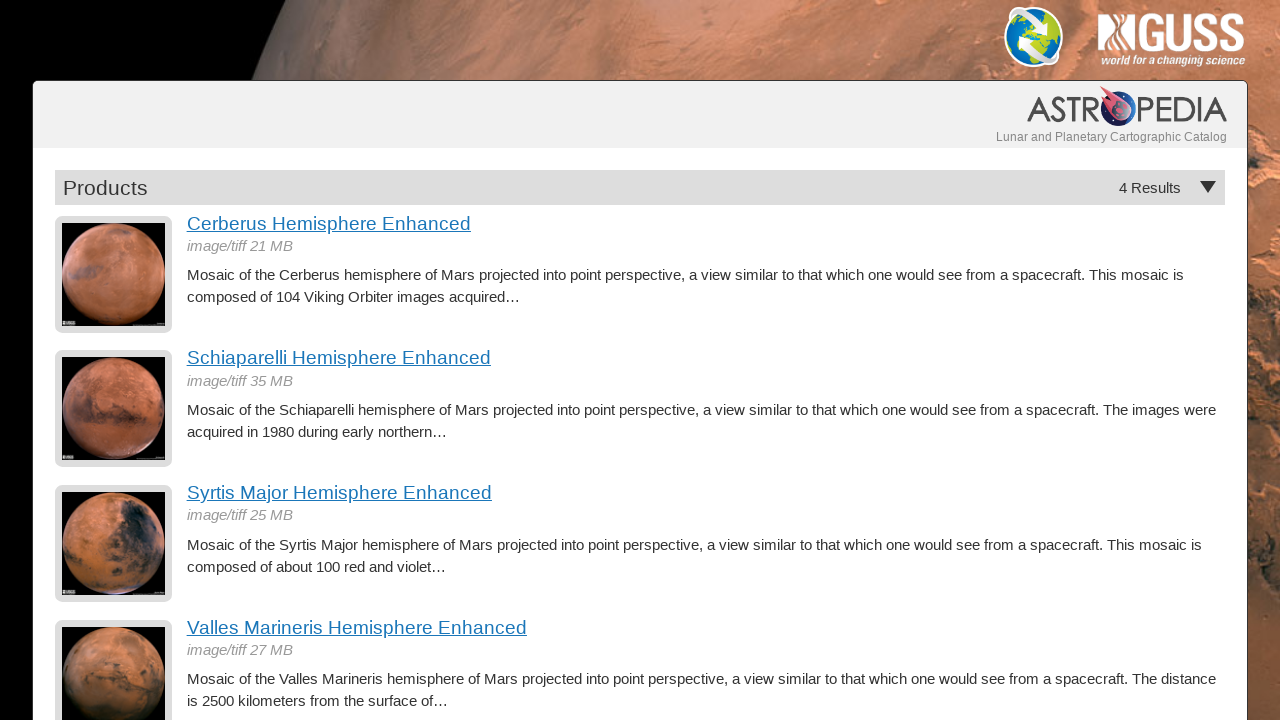

Waited for hemisphere product images to load
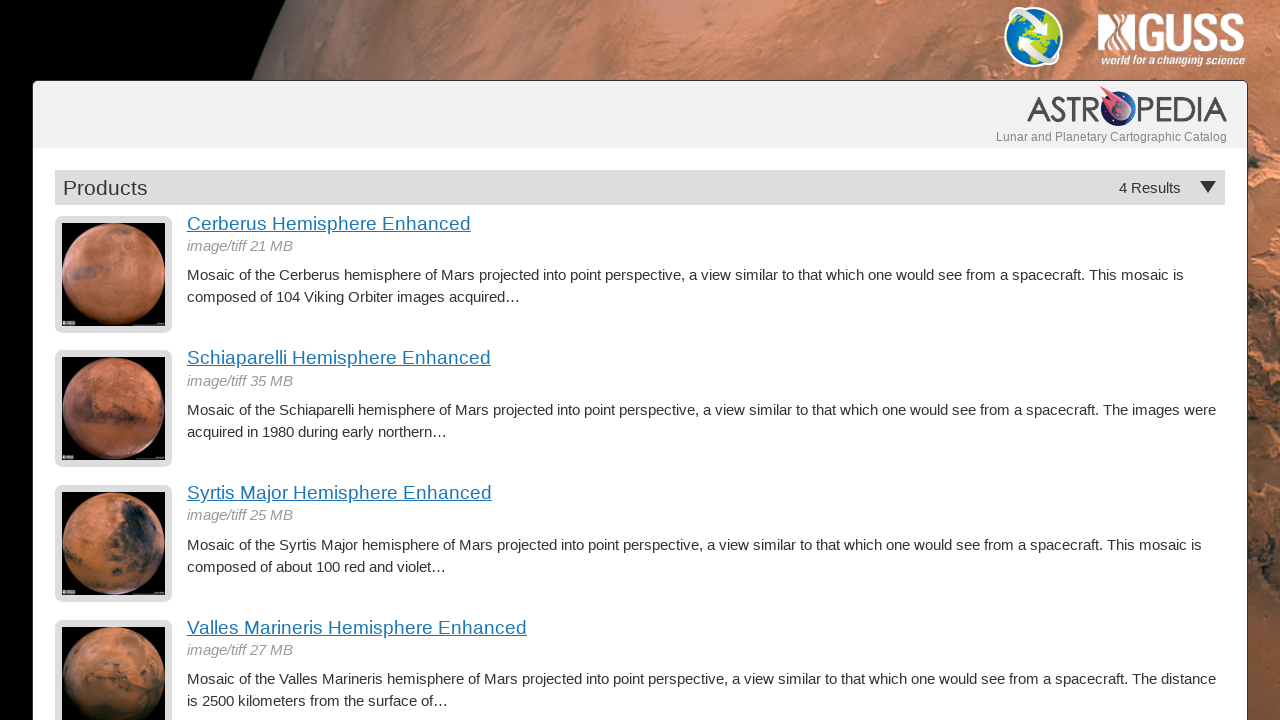

Retrieved count of hemisphere images: 4
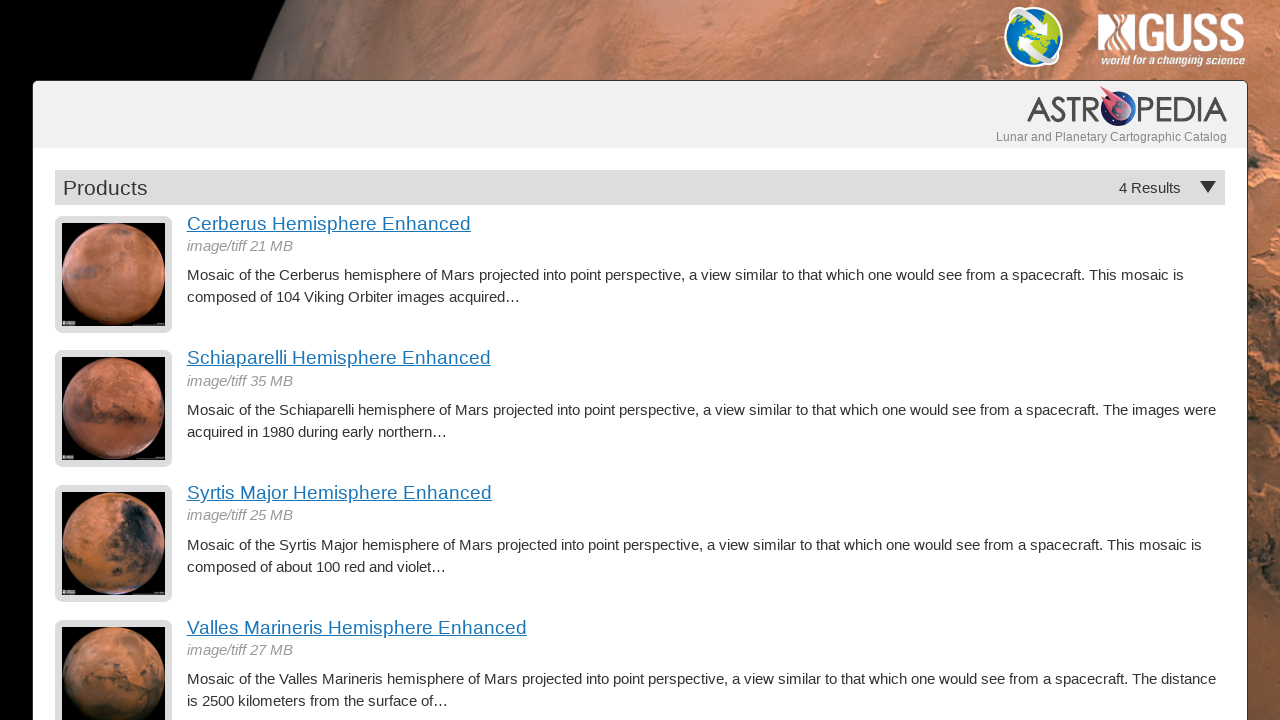

Clicked on hemisphere image 1 at (114, 274) on a.product-item img >> nth=0
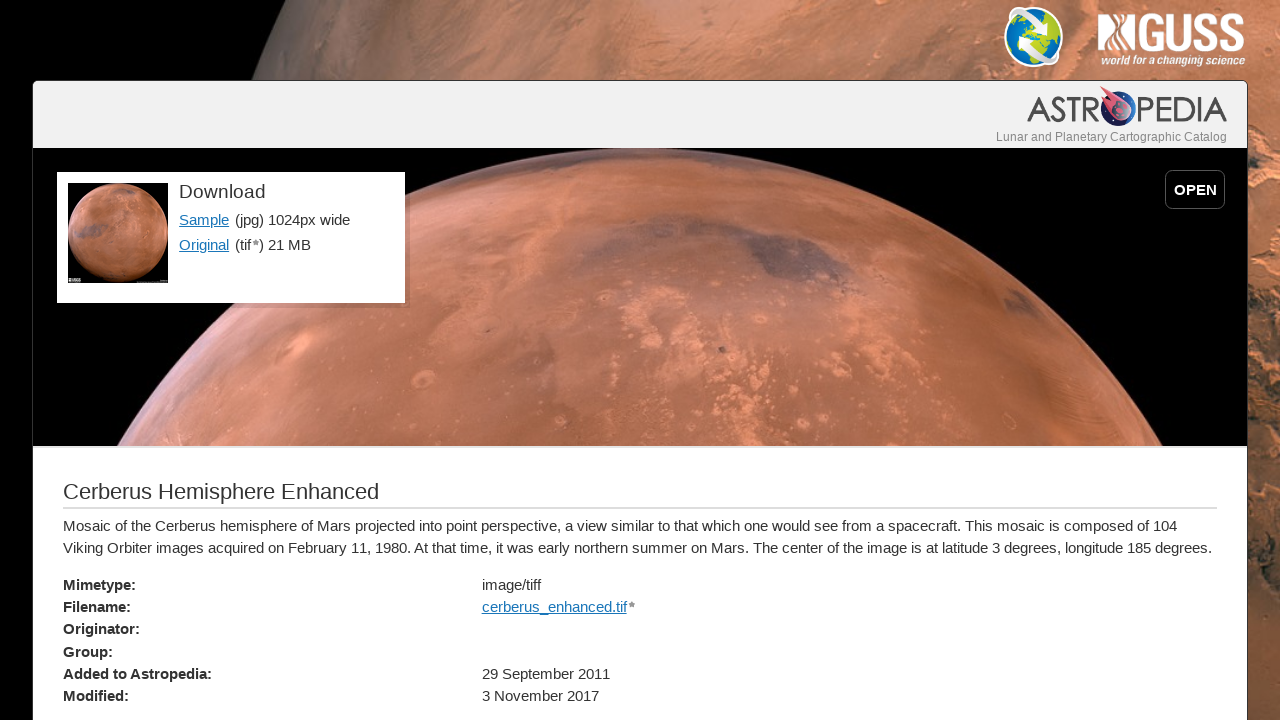

Sample link loaded for hemisphere 1
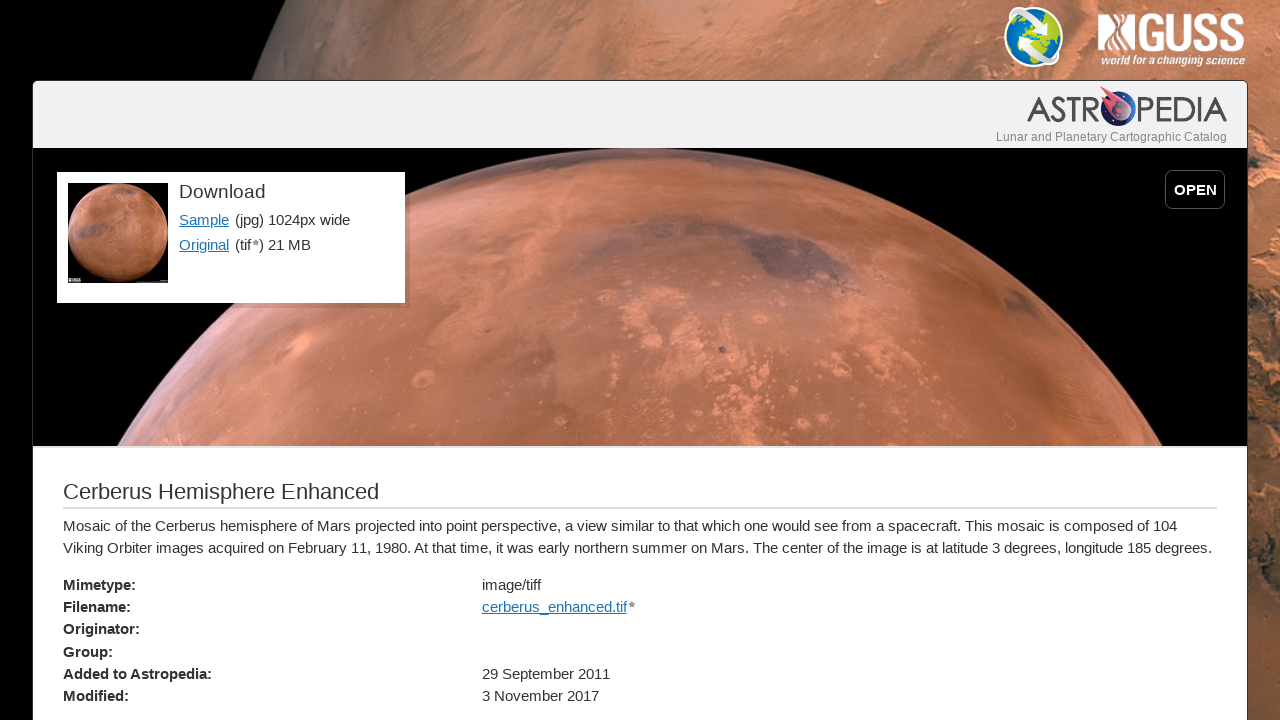

Title displayed for hemisphere 1
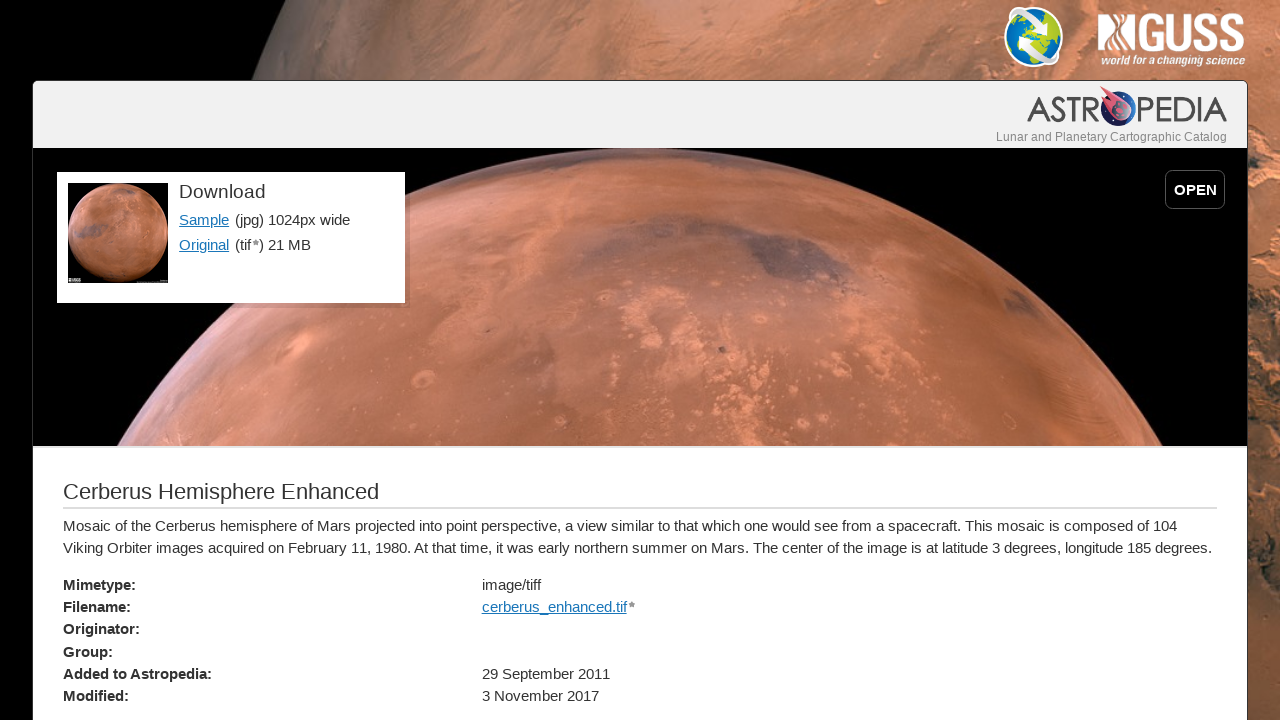

Navigated back to main page after viewing hemisphere 1
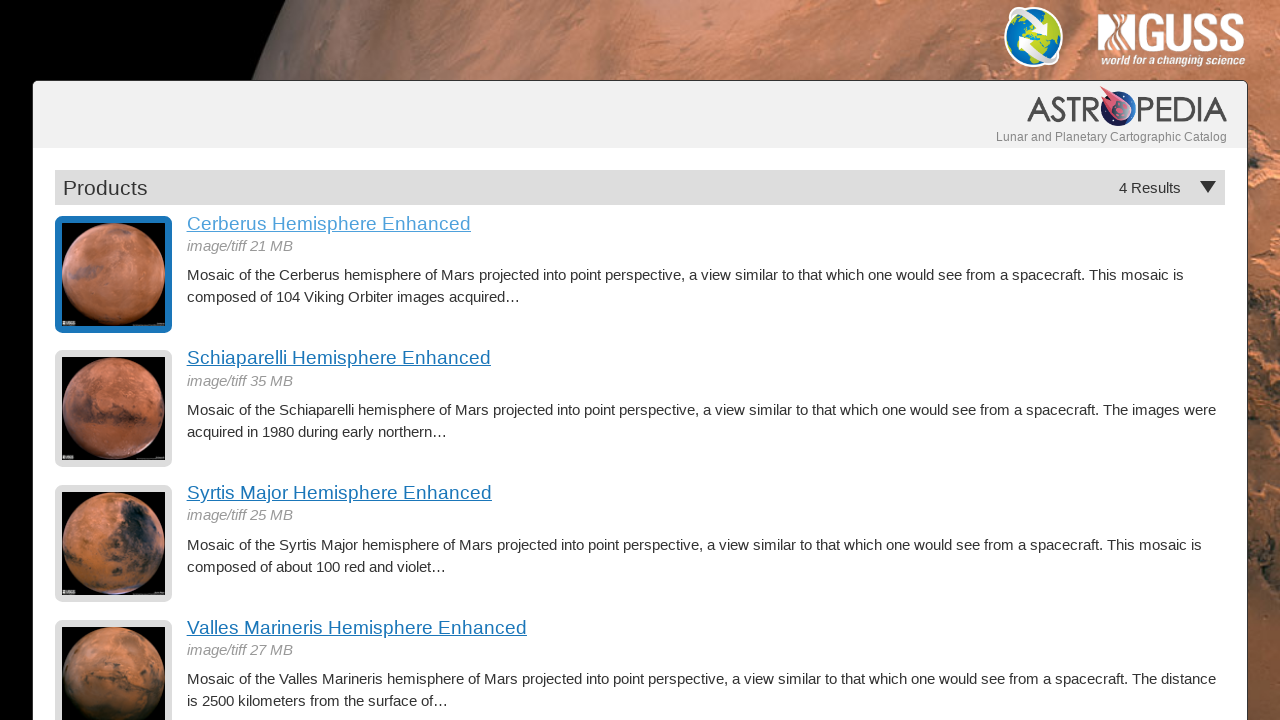

Waited for hemisphere images to reload for next iteration
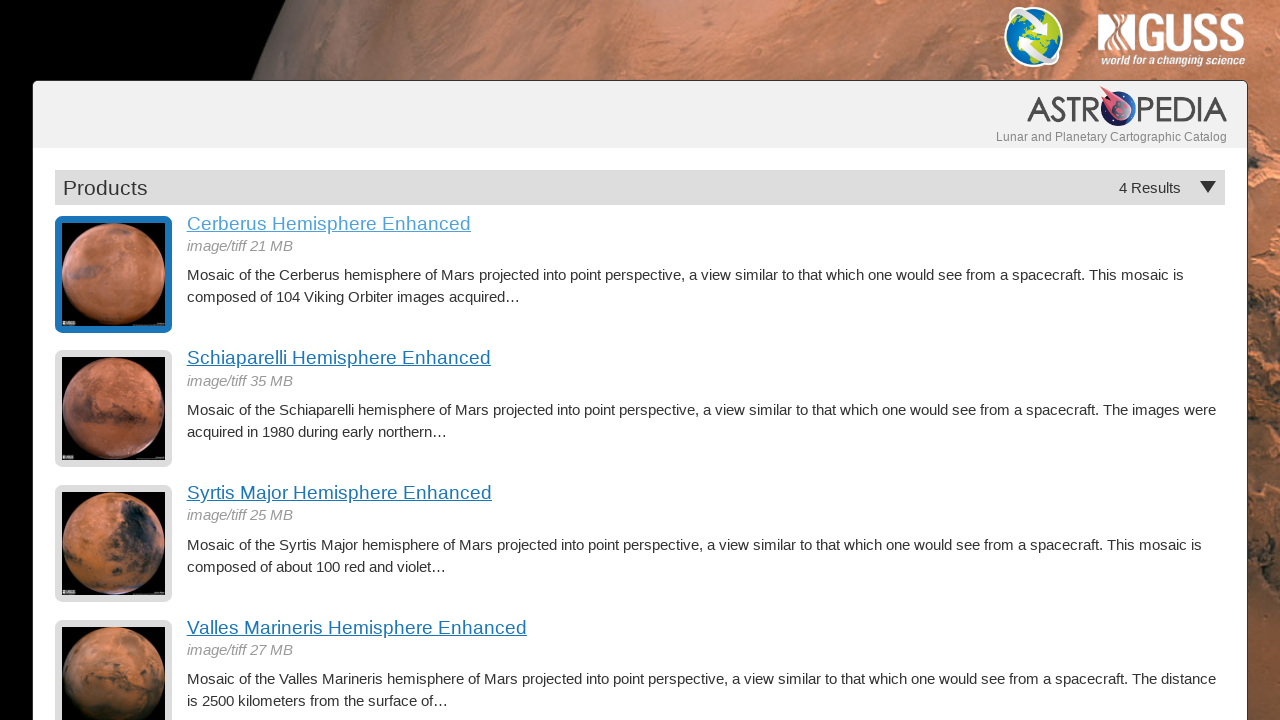

Clicked on hemisphere image 2 at (114, 409) on a.product-item img >> nth=1
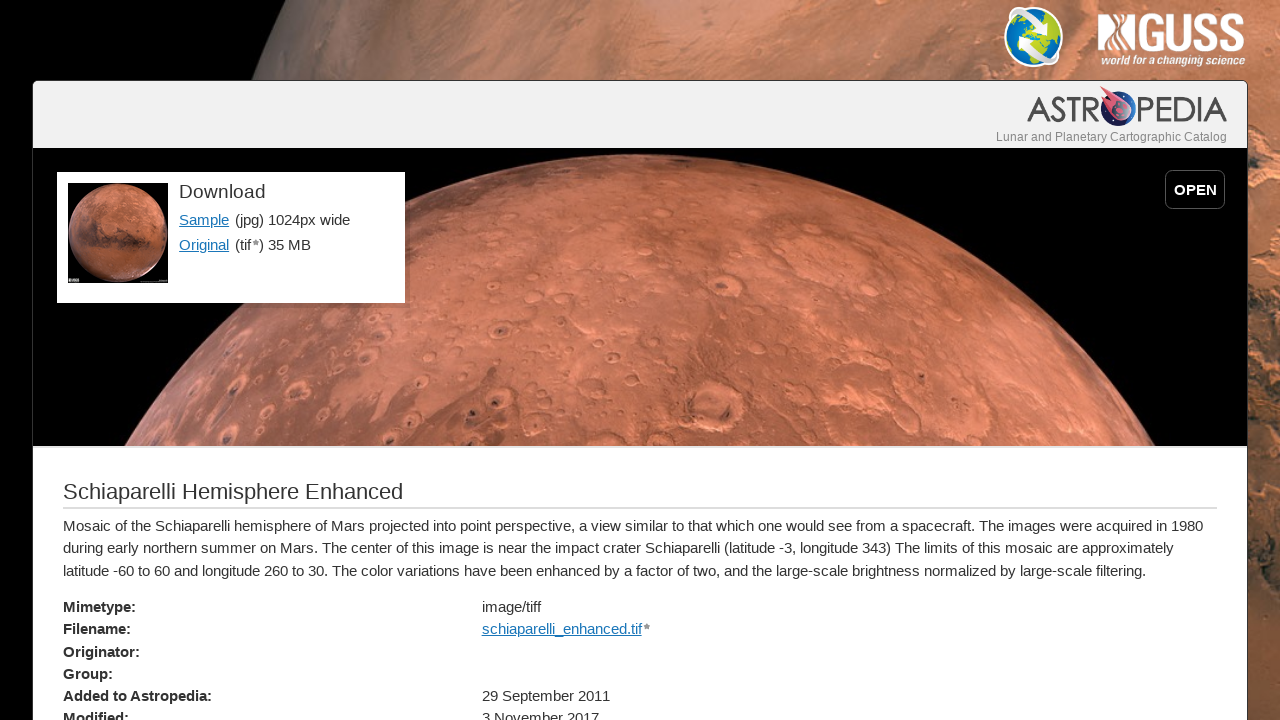

Sample link loaded for hemisphere 2
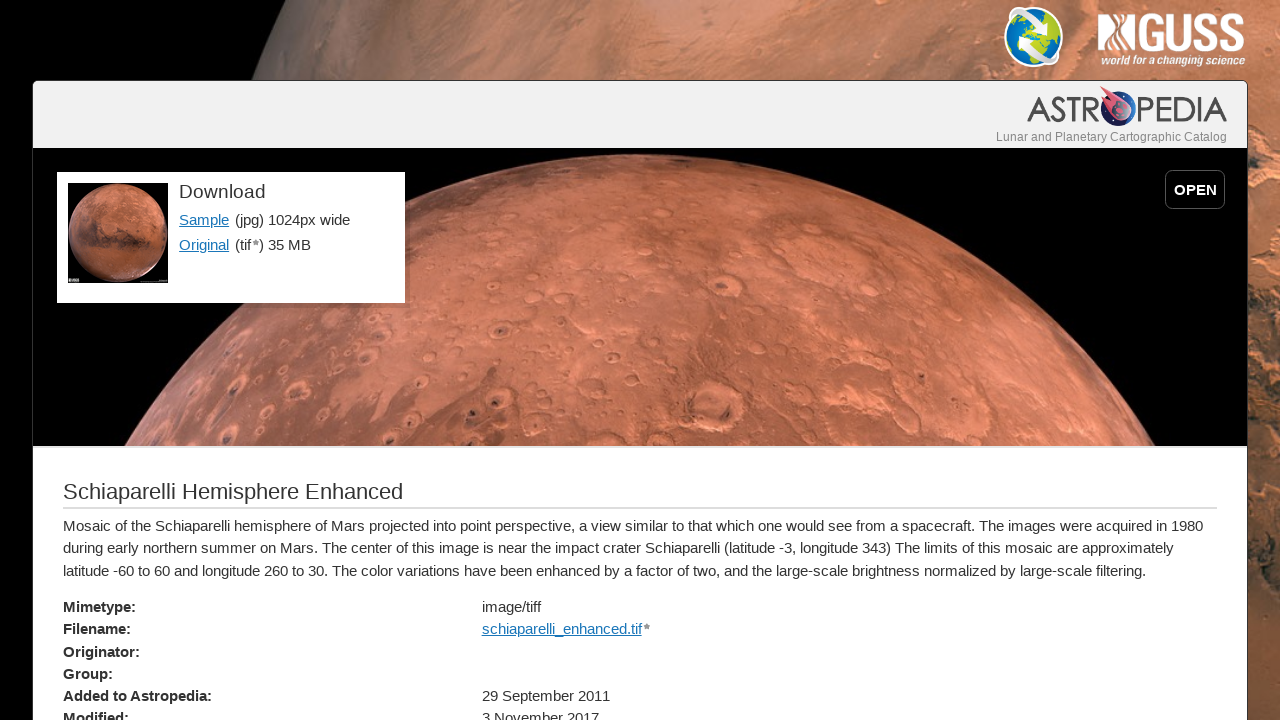

Title displayed for hemisphere 2
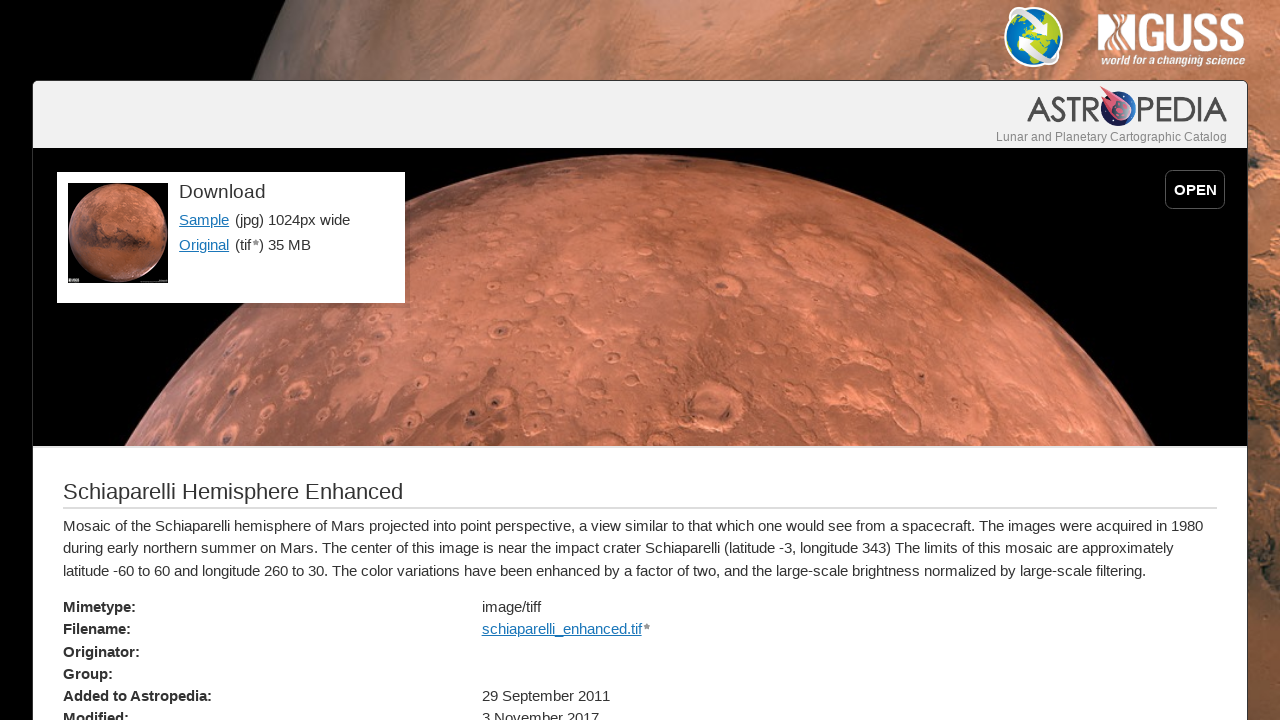

Navigated back to main page after viewing hemisphere 2
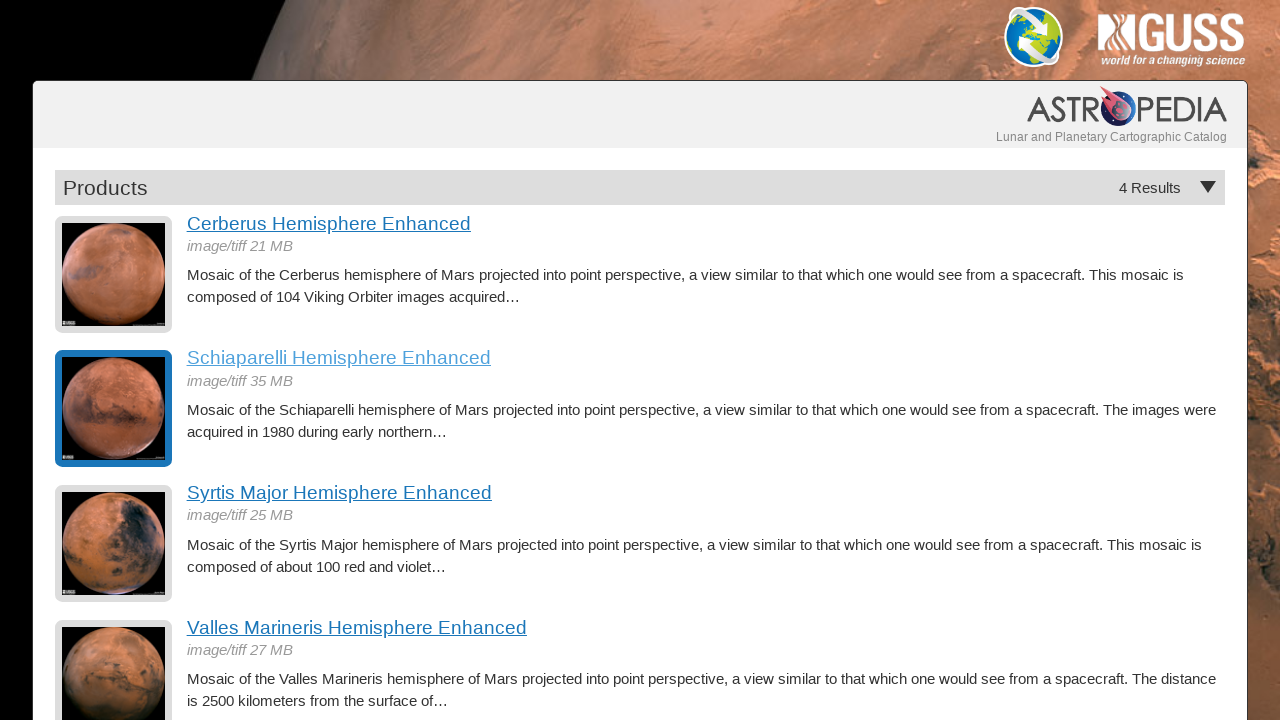

Waited for hemisphere images to reload for next iteration
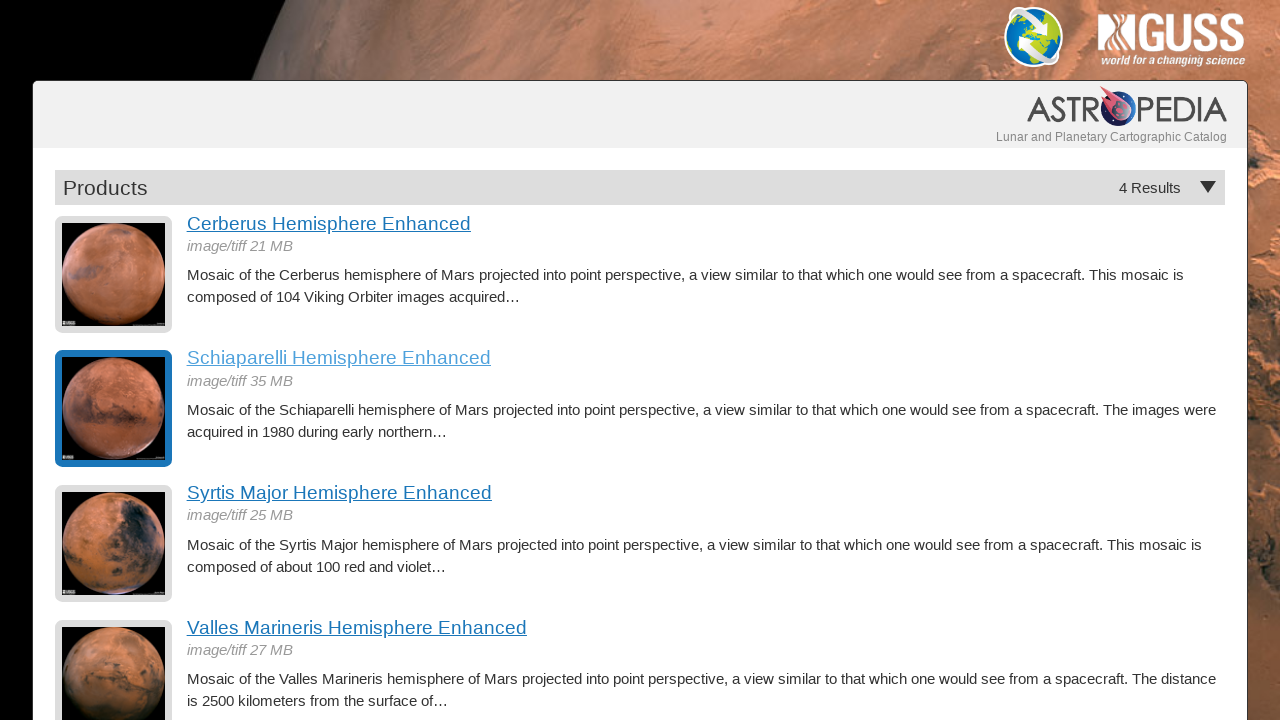

Clicked on hemisphere image 3 at (114, 544) on a.product-item img >> nth=2
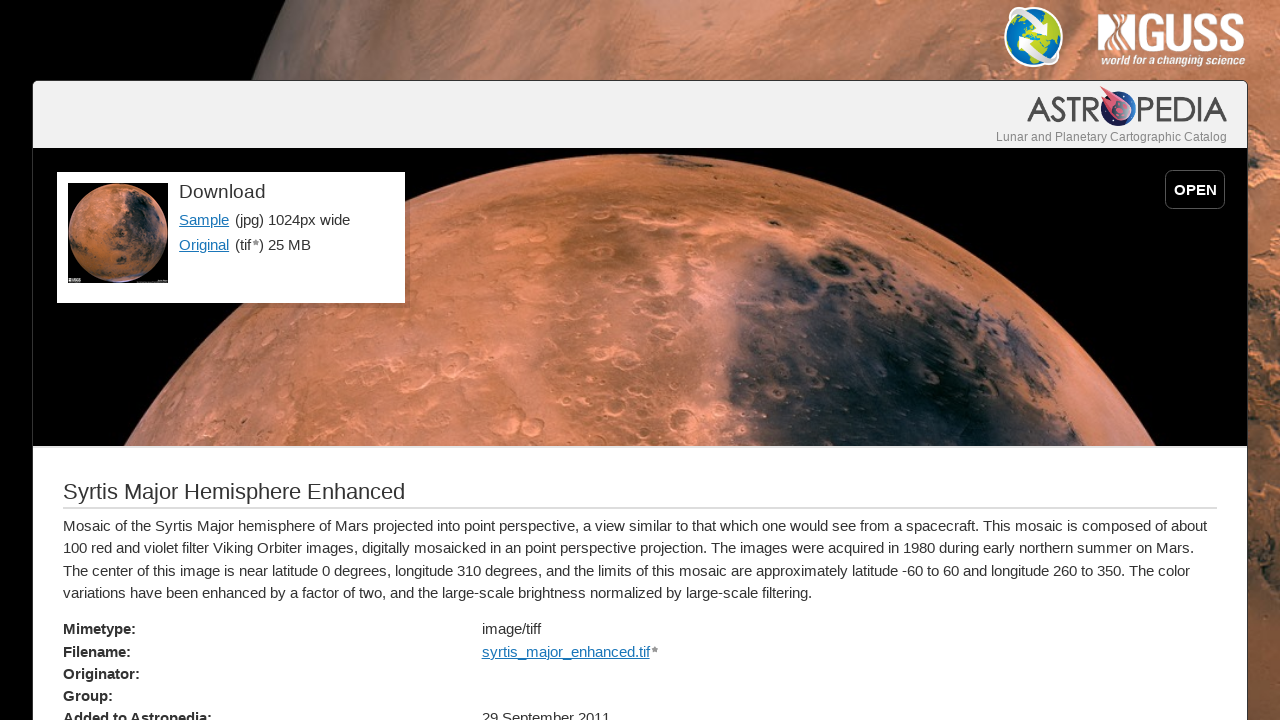

Sample link loaded for hemisphere 3
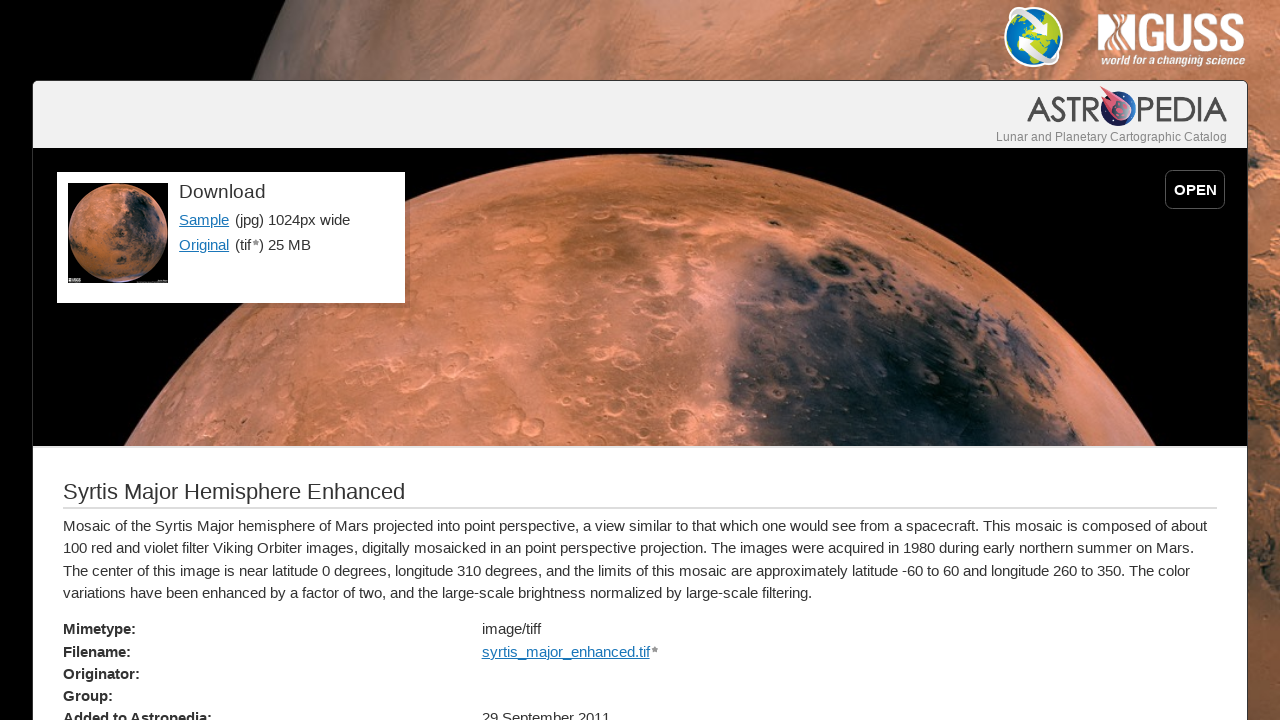

Title displayed for hemisphere 3
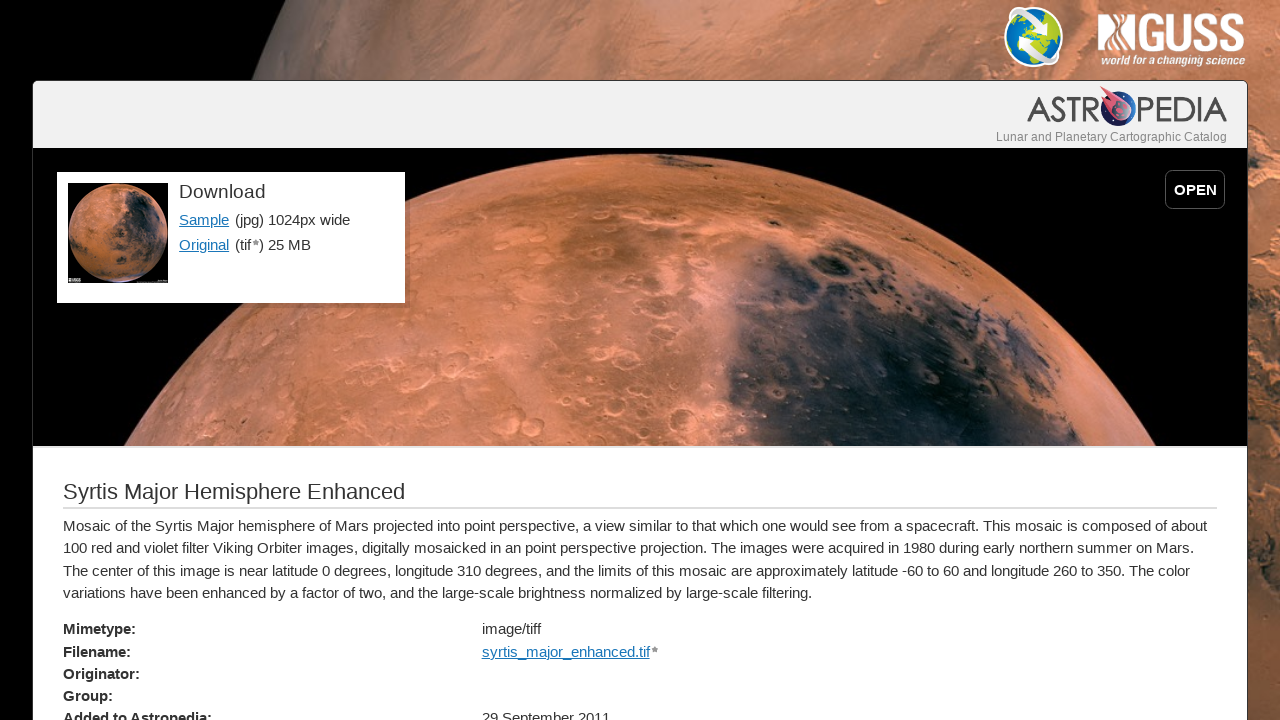

Navigated back to main page after viewing hemisphere 3
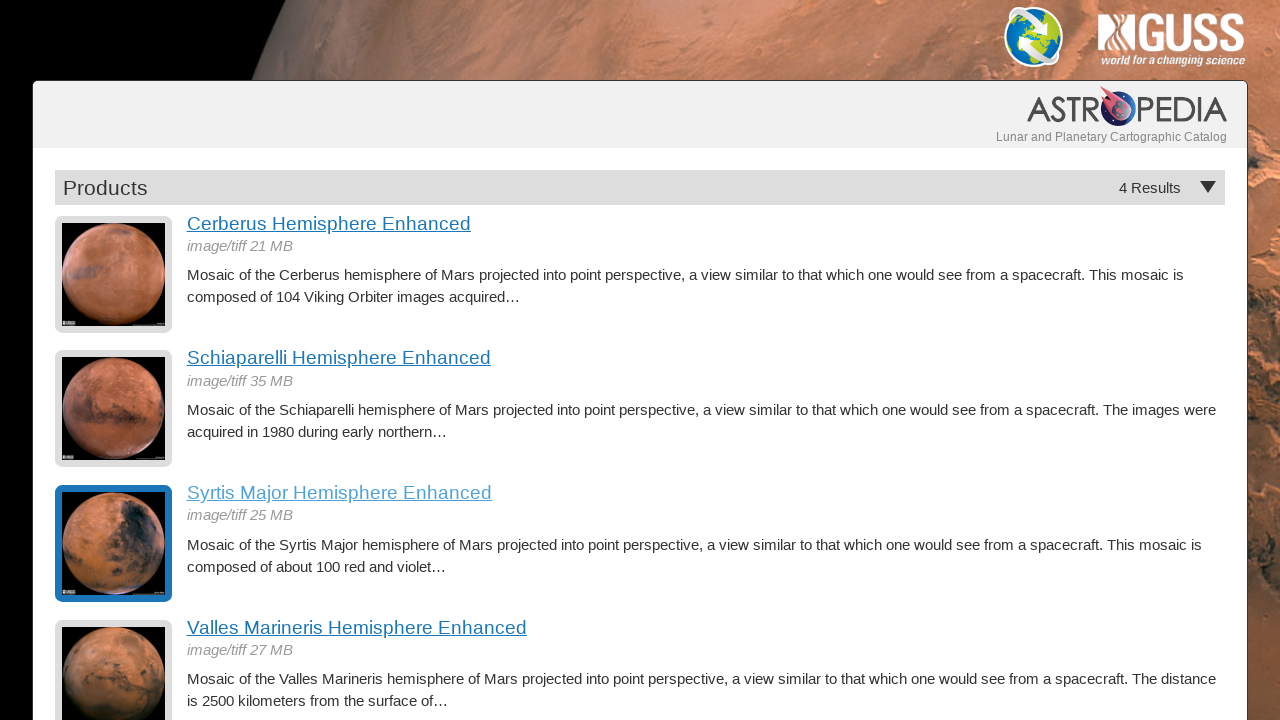

Waited for hemisphere images to reload for next iteration
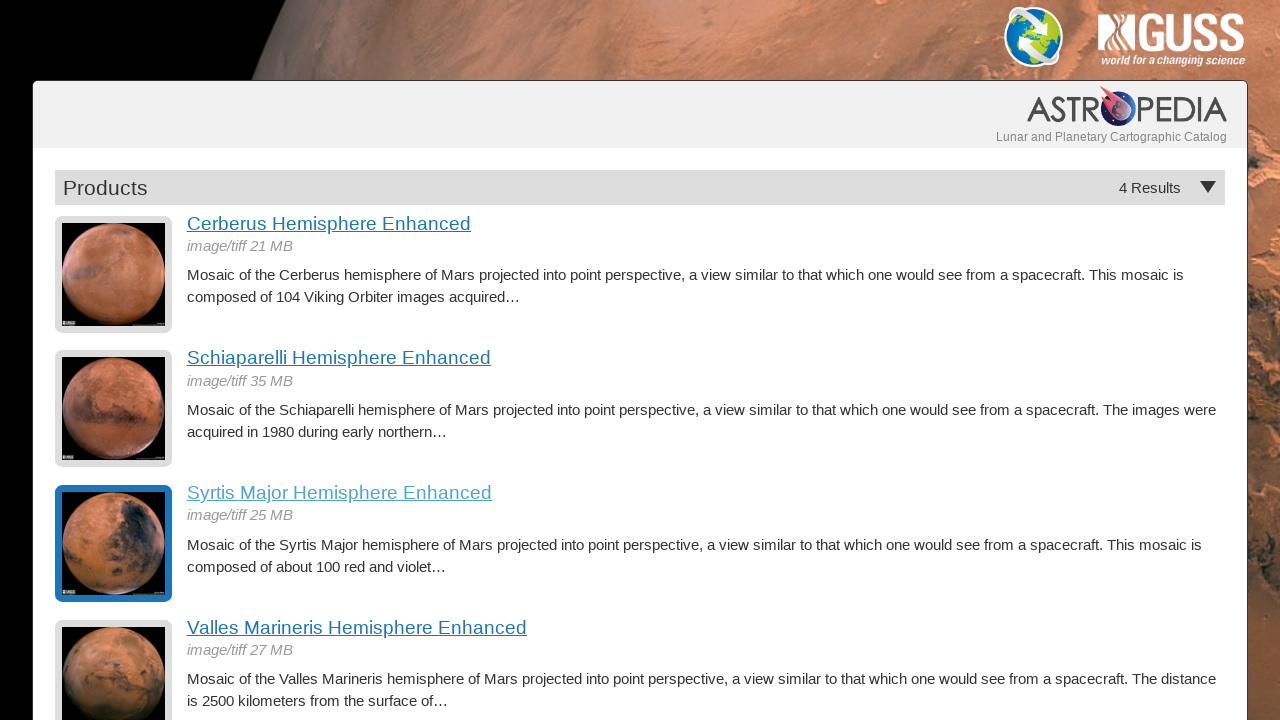

Clicked on hemisphere image 4 at (114, 662) on a.product-item img >> nth=3
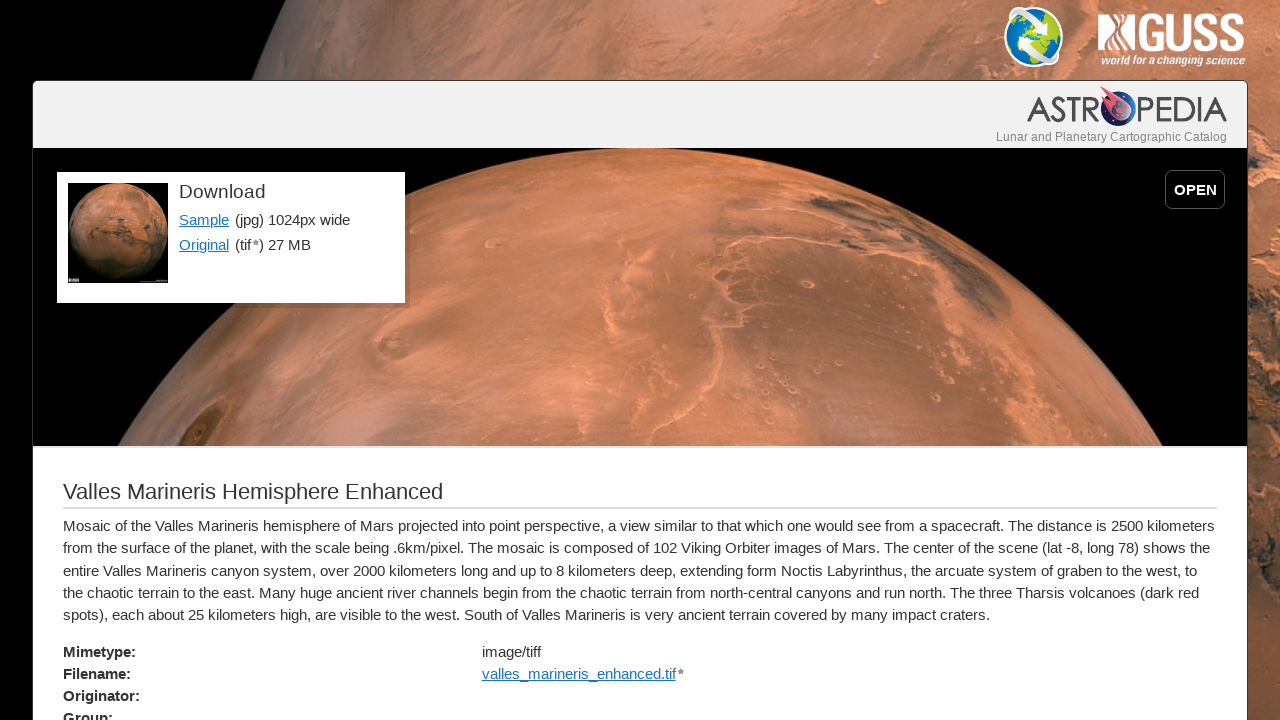

Sample link loaded for hemisphere 4
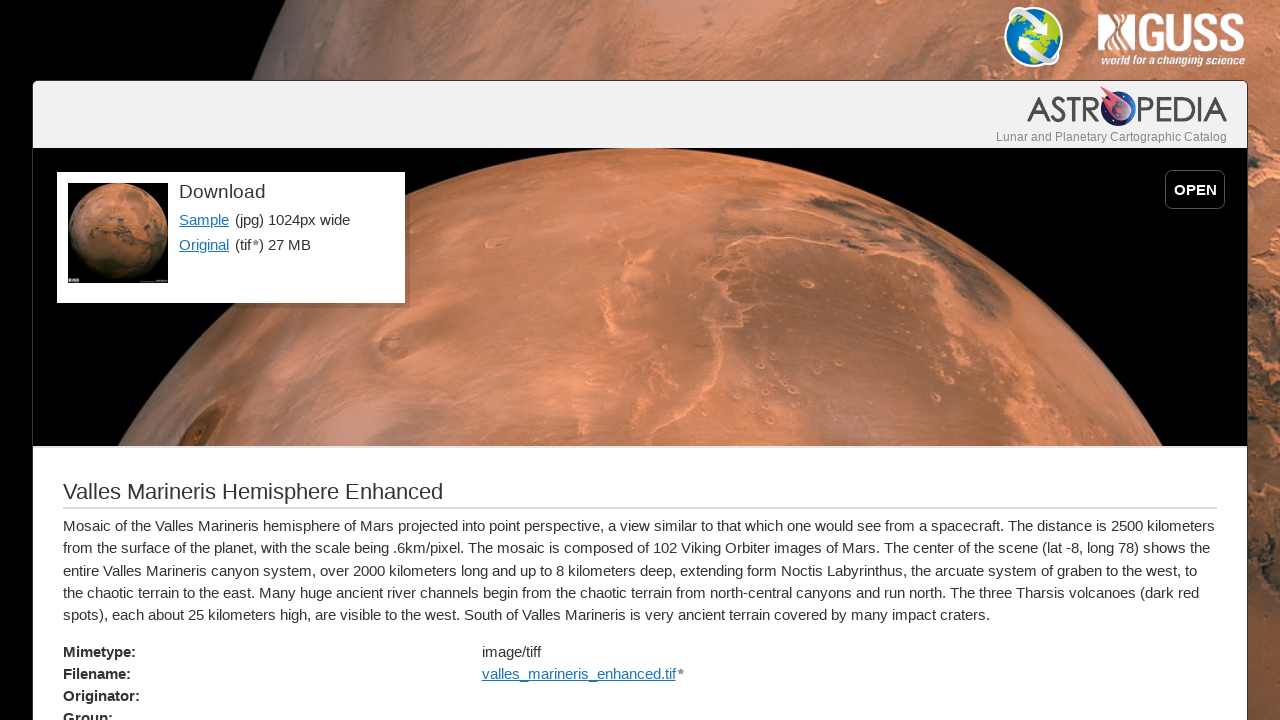

Title displayed for hemisphere 4
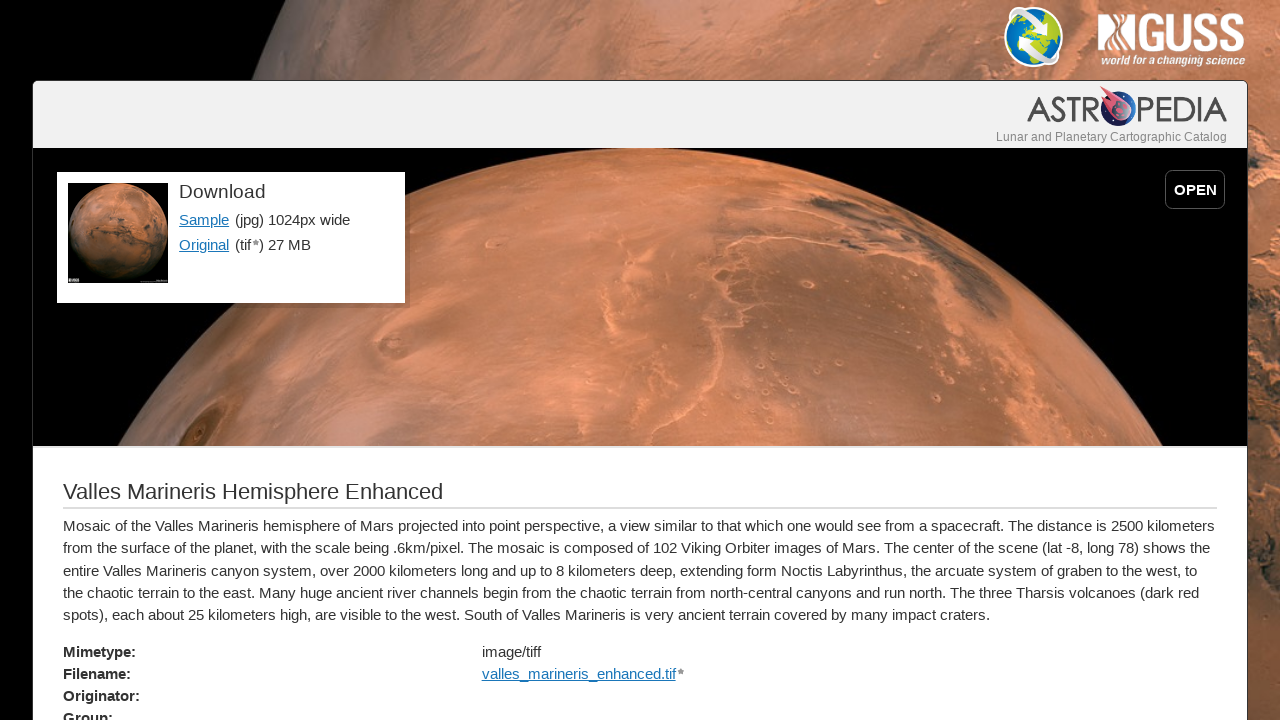

Navigated back to main page after viewing hemisphere 4
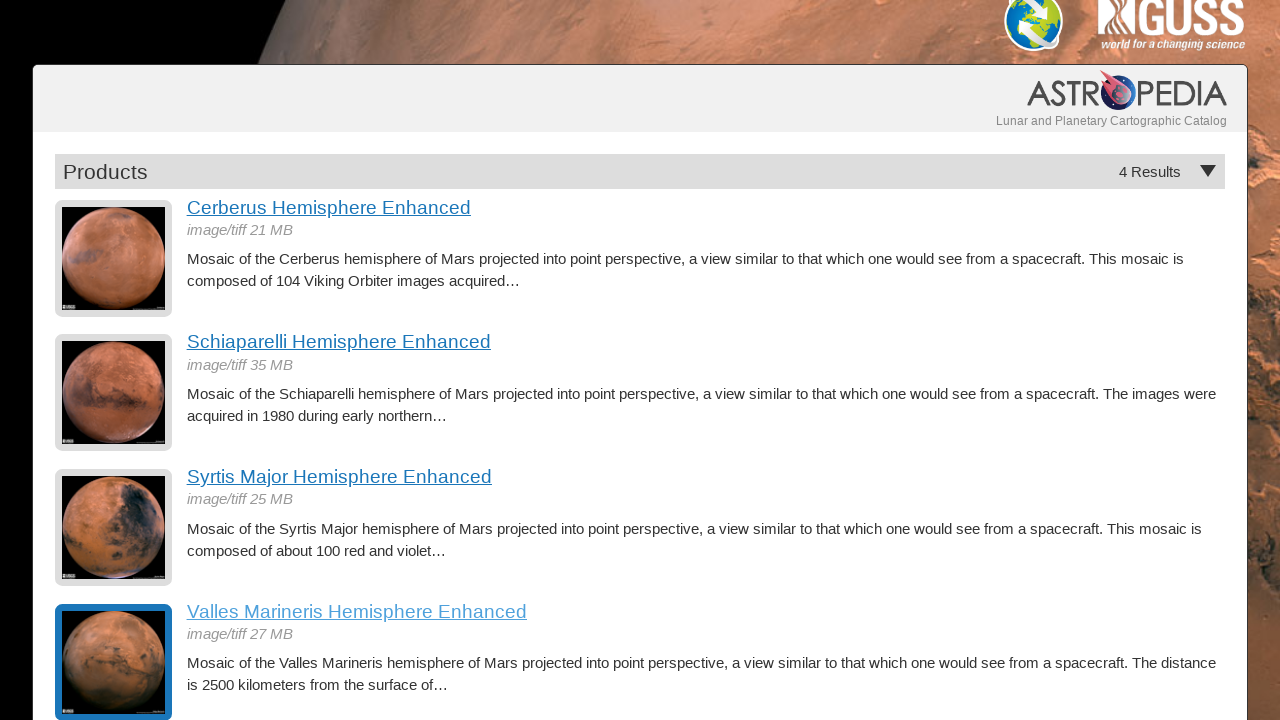

Waited for hemisphere images to reload for next iteration
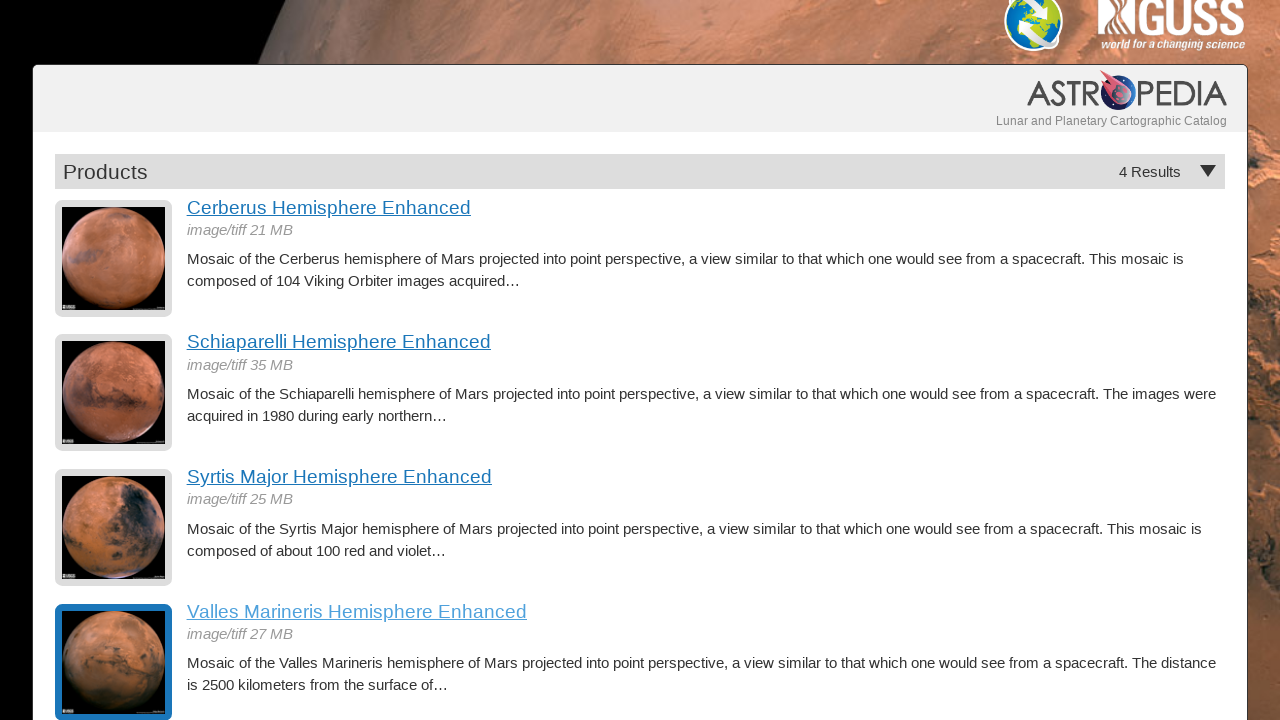

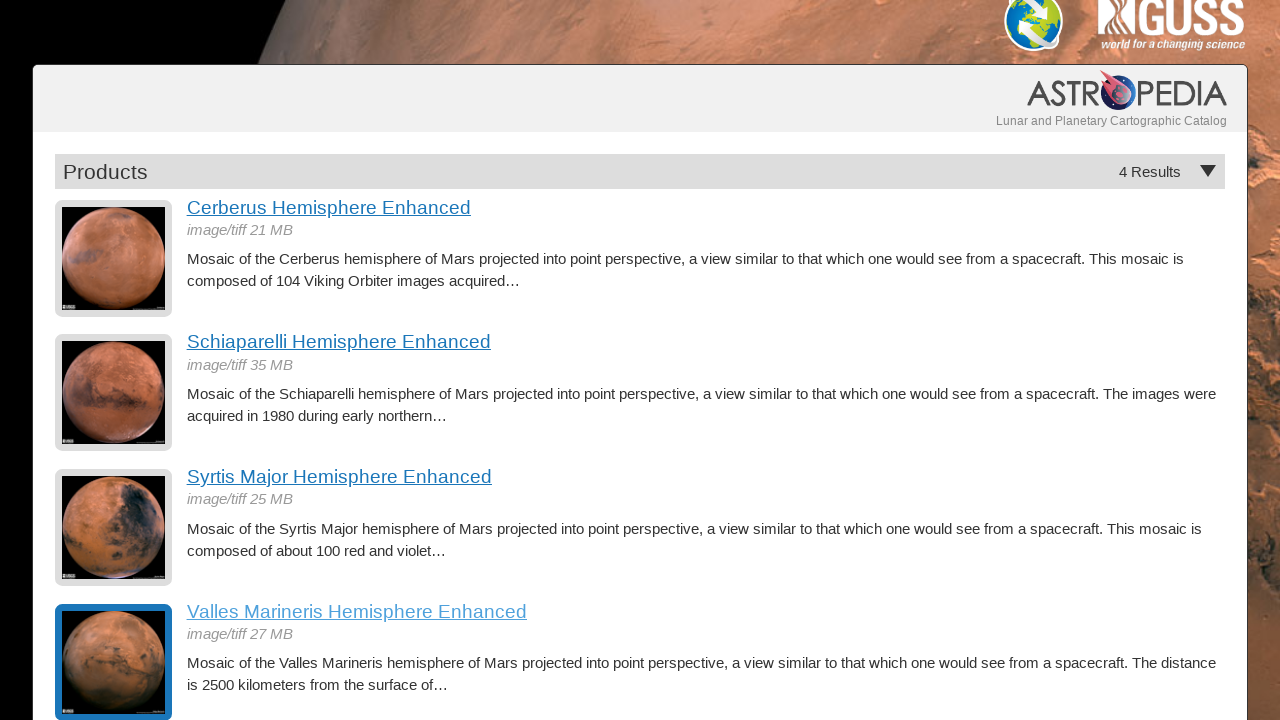